Verifies that the desktop navigation bar is NOT visible in mobile view (iPhone X dimensions)

Starting URL: https://deens-master.now.sh/

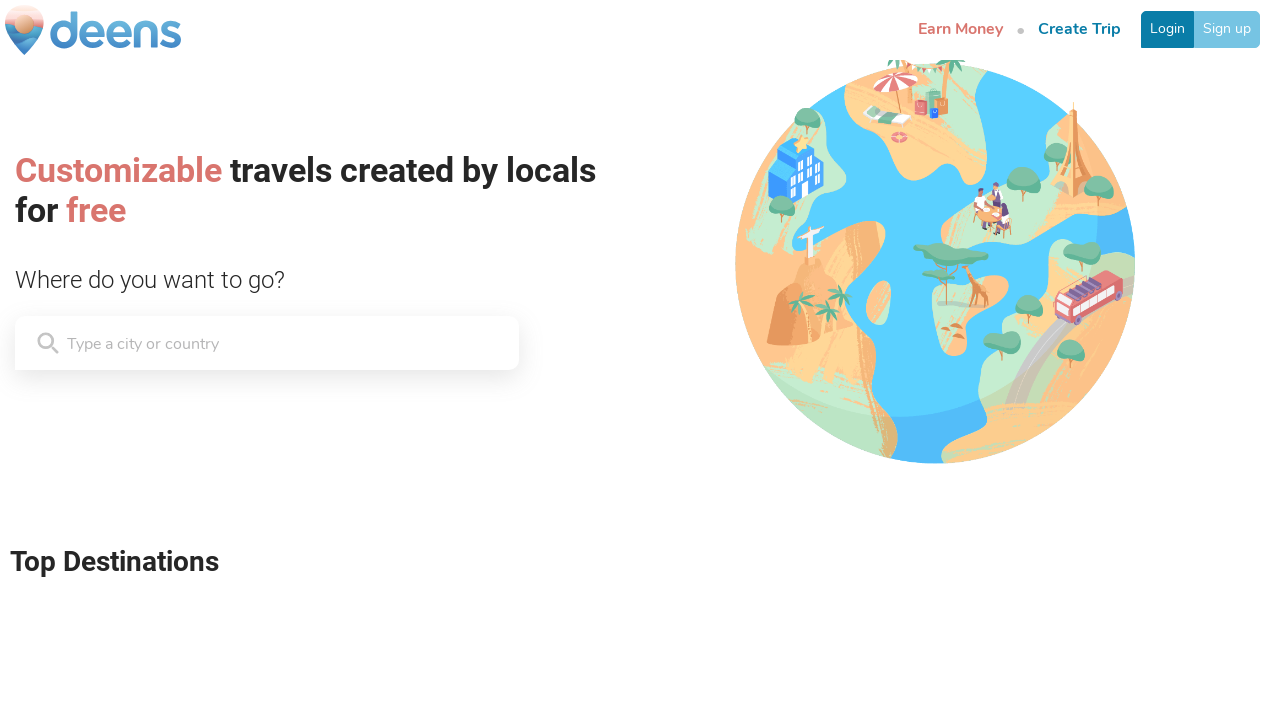

Set viewport to iPhone X dimensions (375x812) for mobile view testing
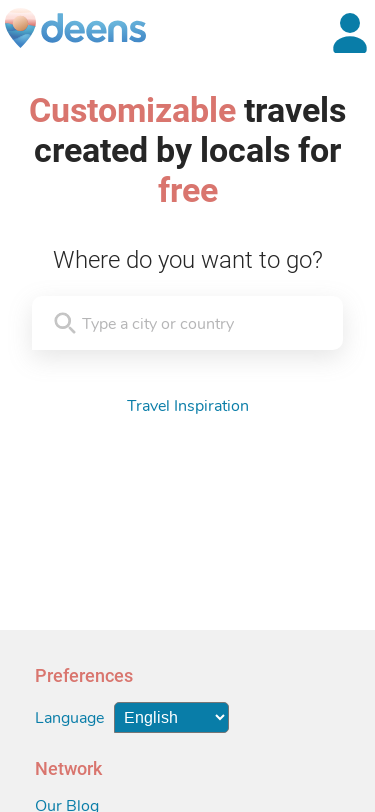

Located desktop navigation bar element
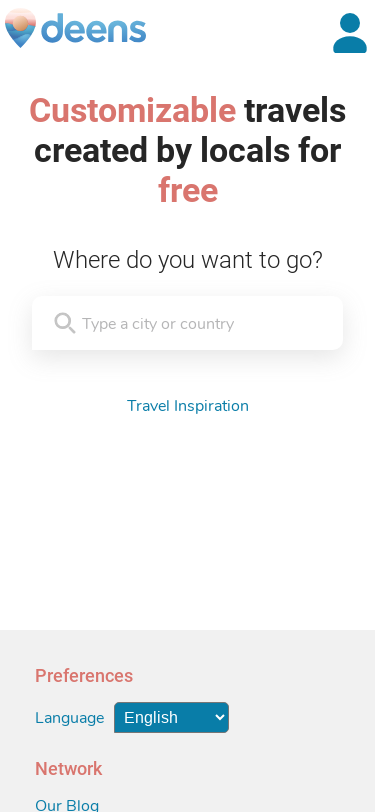

Verified that desktop navigation bar is NOT visible in mobile view
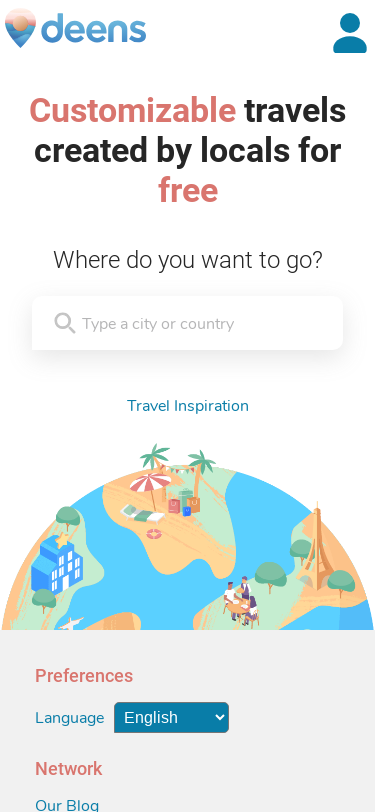

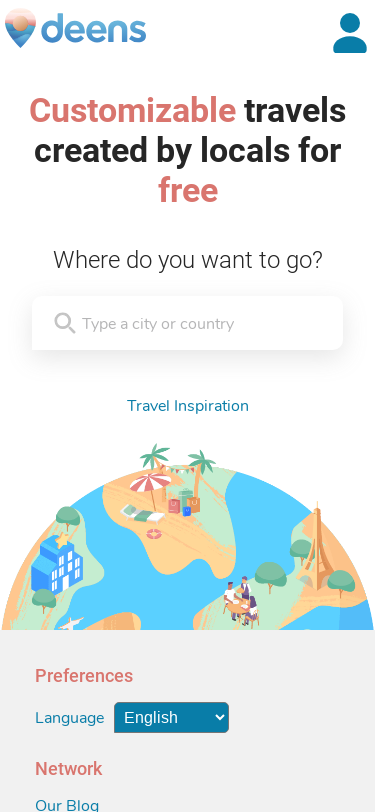